Tests drag and drop functionality on jQuery UI demo page by dragging an element and dropping it onto a target drop zone within an iframe

Starting URL: http://jqueryui.com/droppable/

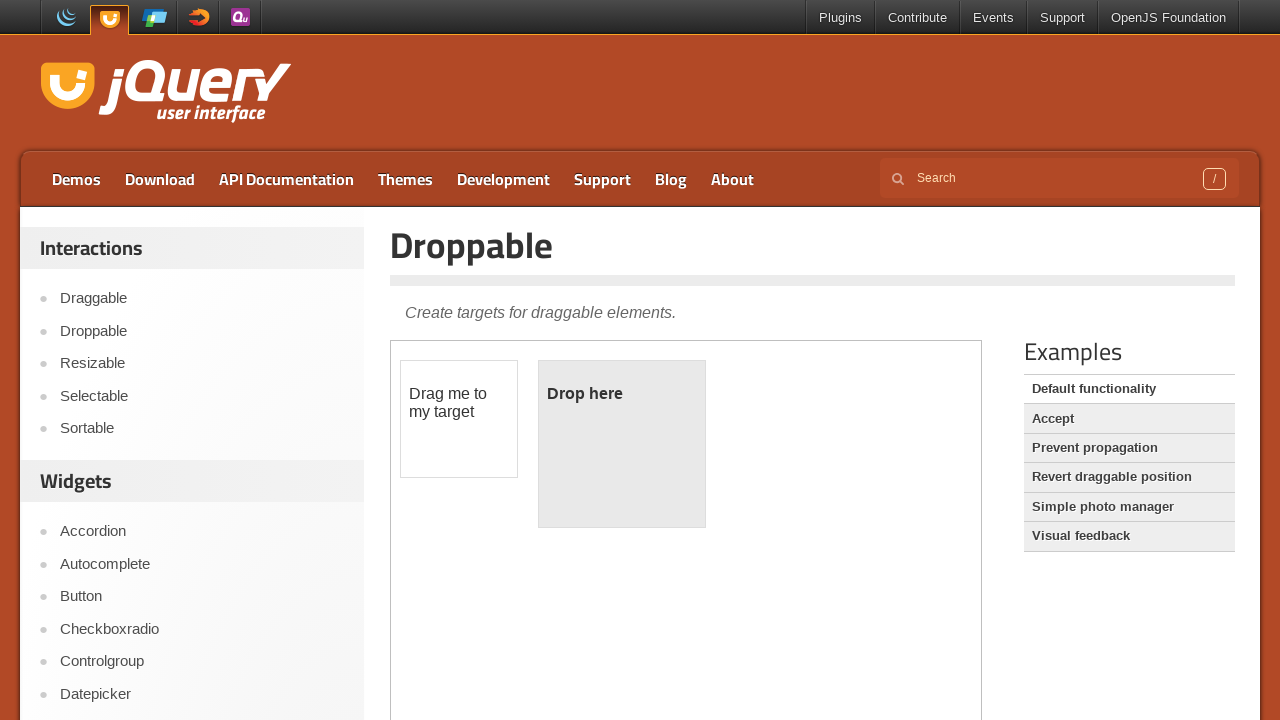

Located the iframe containing the drag and drop demo
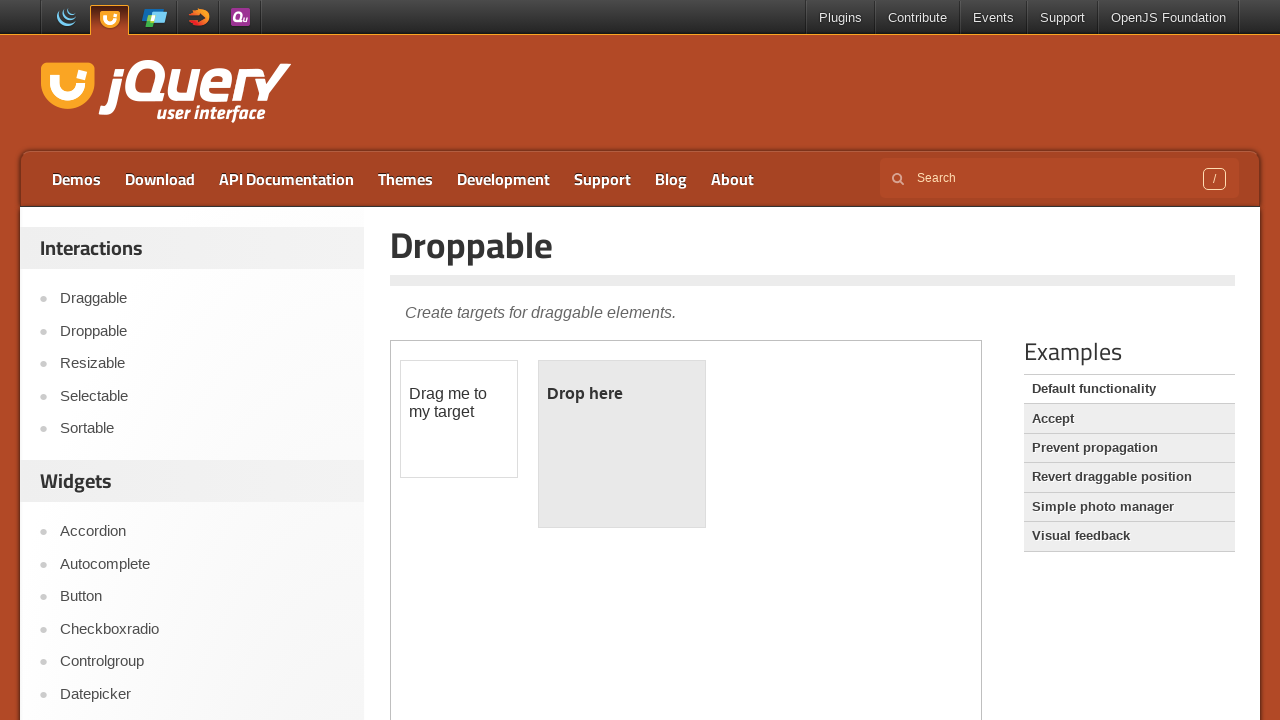

Located the draggable element with id 'draggable'
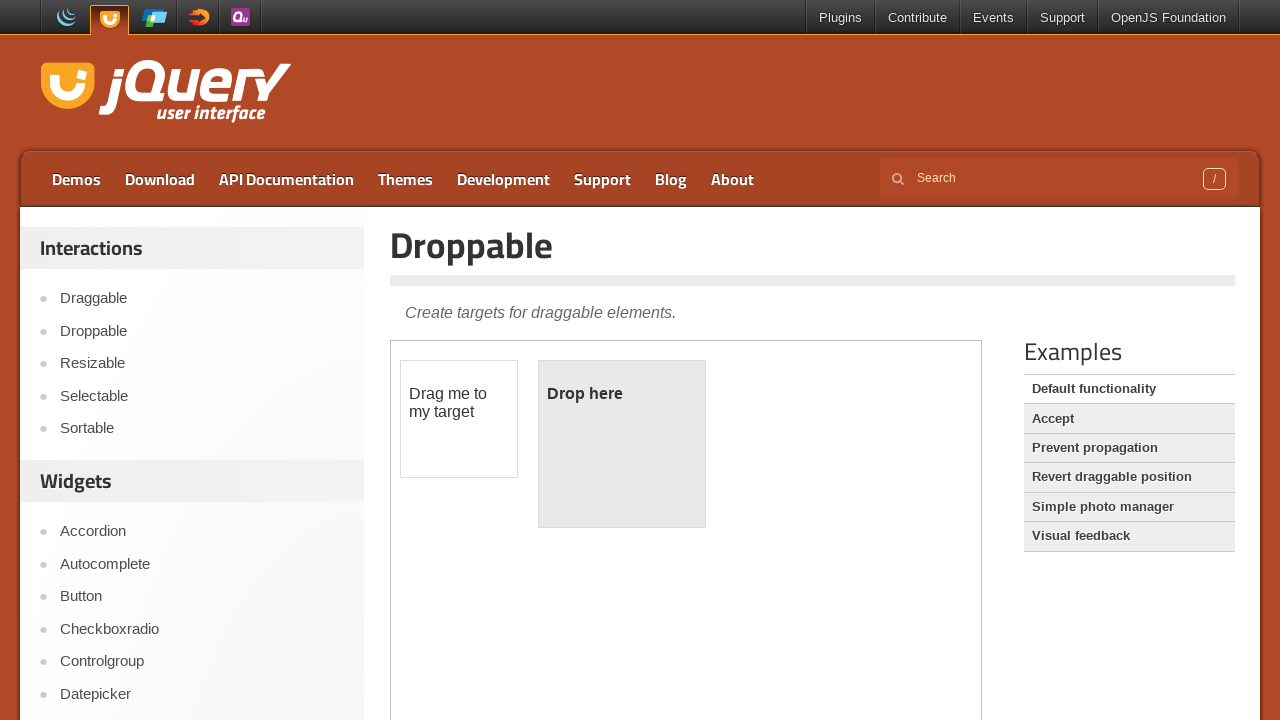

Located the droppable target element with id 'droppable'
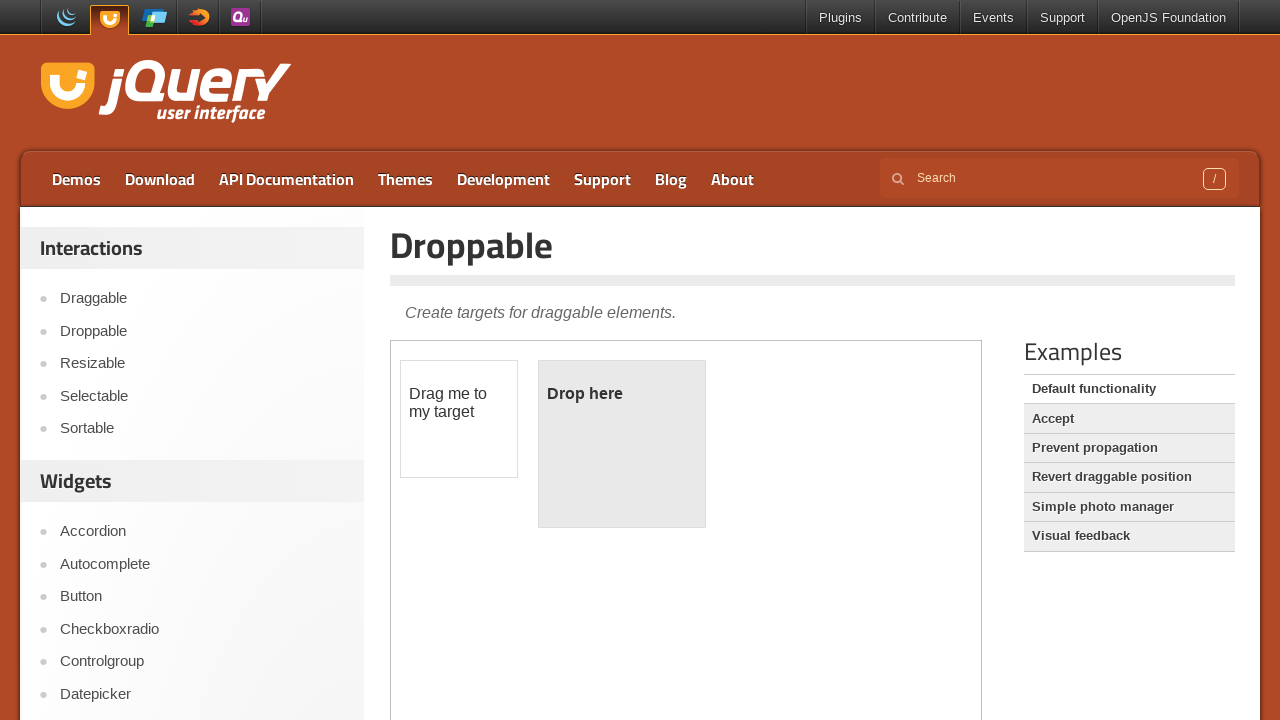

Dragged draggable element and dropped it onto the droppable target at (622, 444)
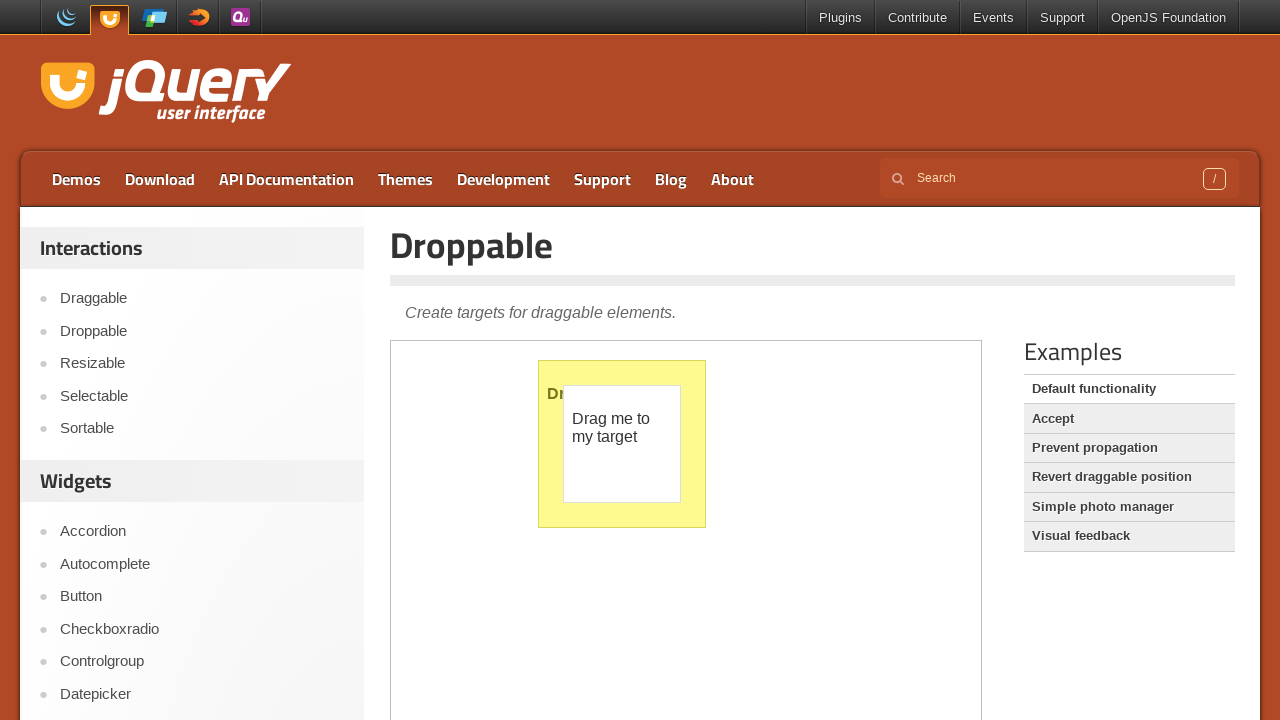

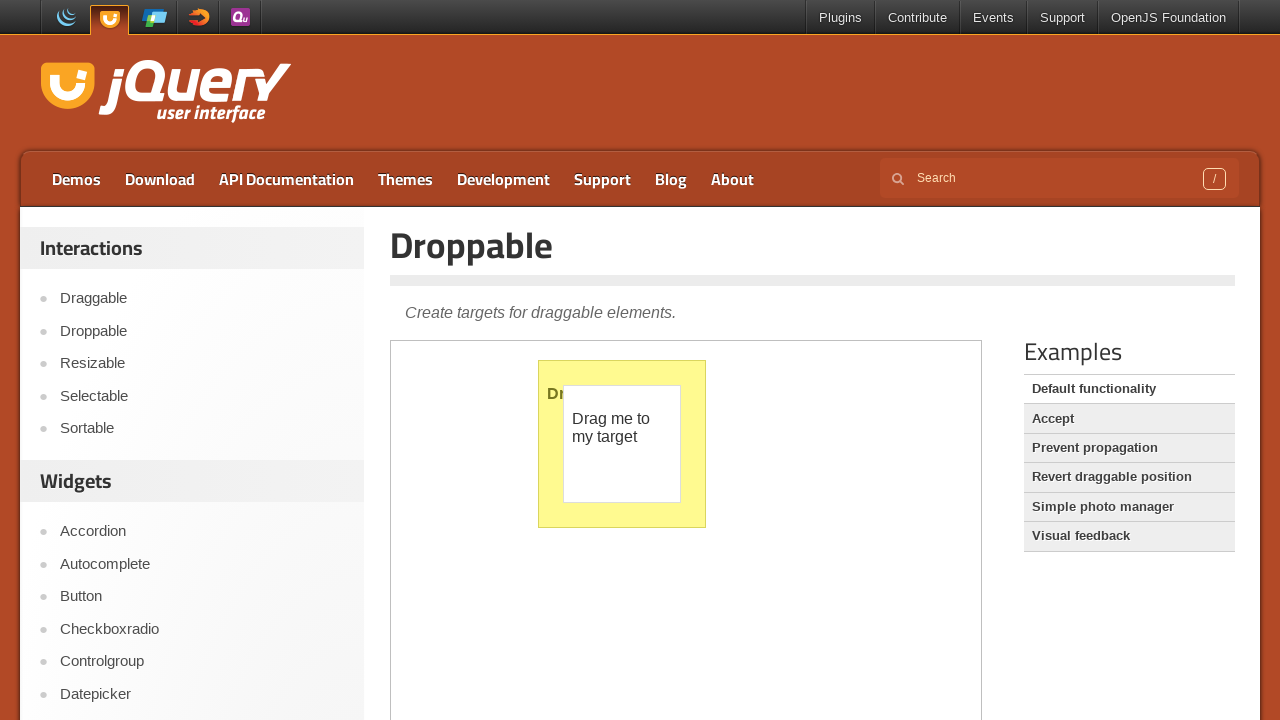